Tests dropdown selection functionality on OrangeHRM free trial page by selecting a country from the dropdown menu

Starting URL: https://www.orangehrm.com/en/30-day-free-trial

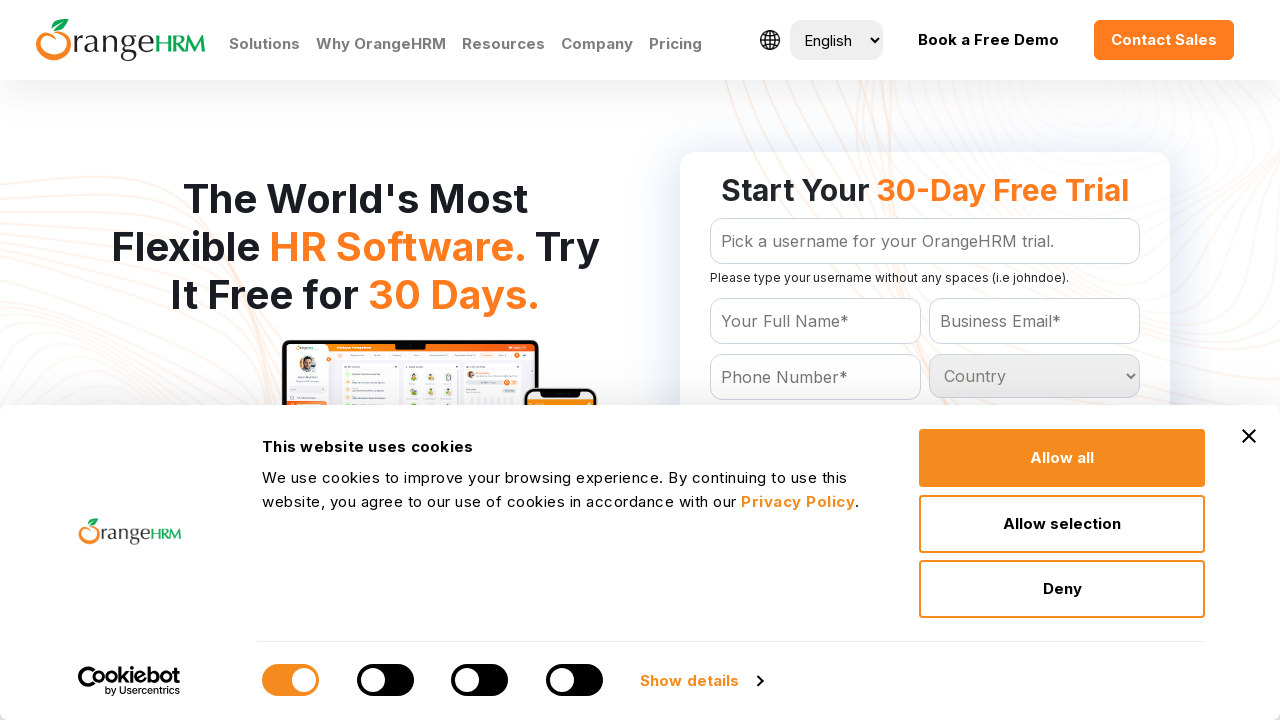

Located country dropdown element
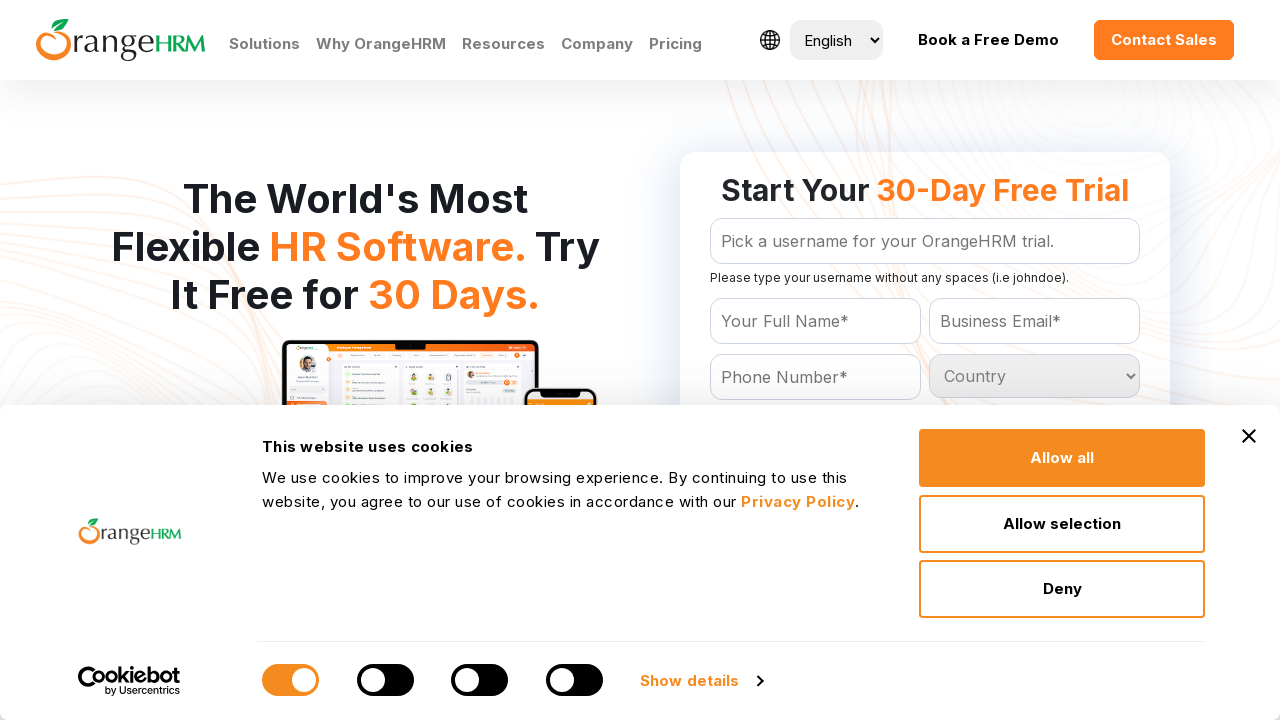

Selected 5th country option from dropdown menu on #Form_getForm_Country
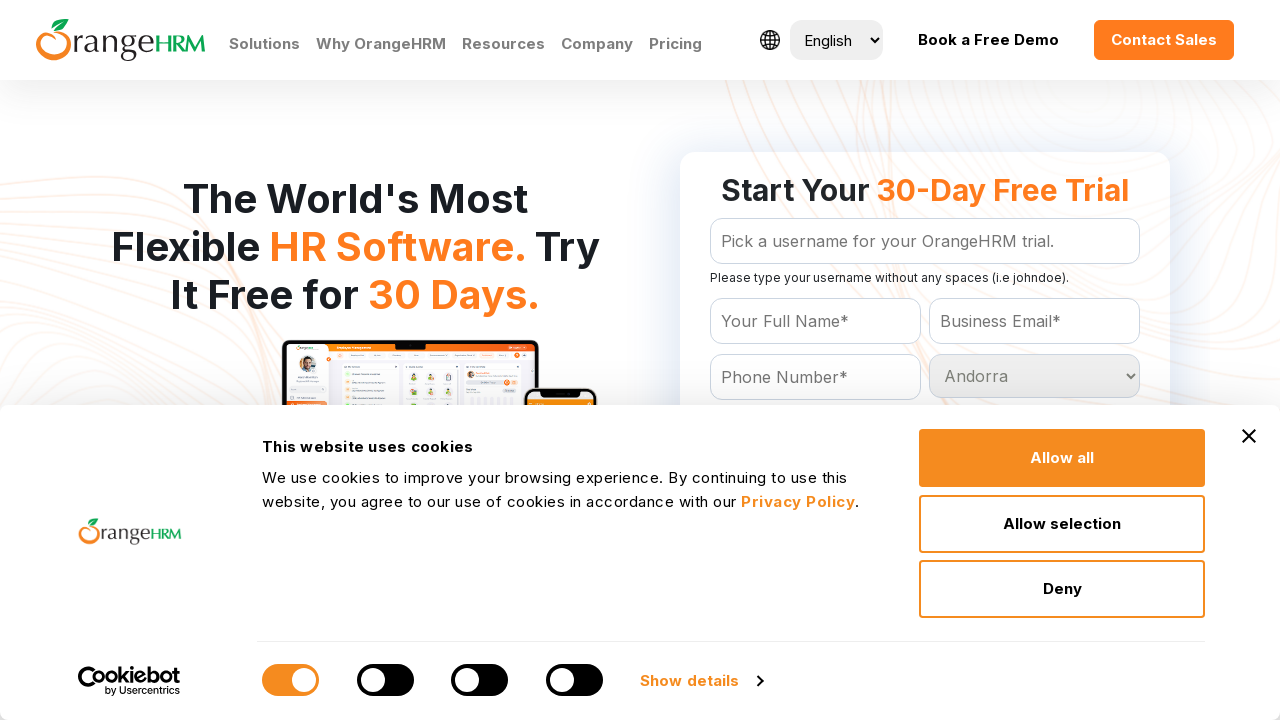

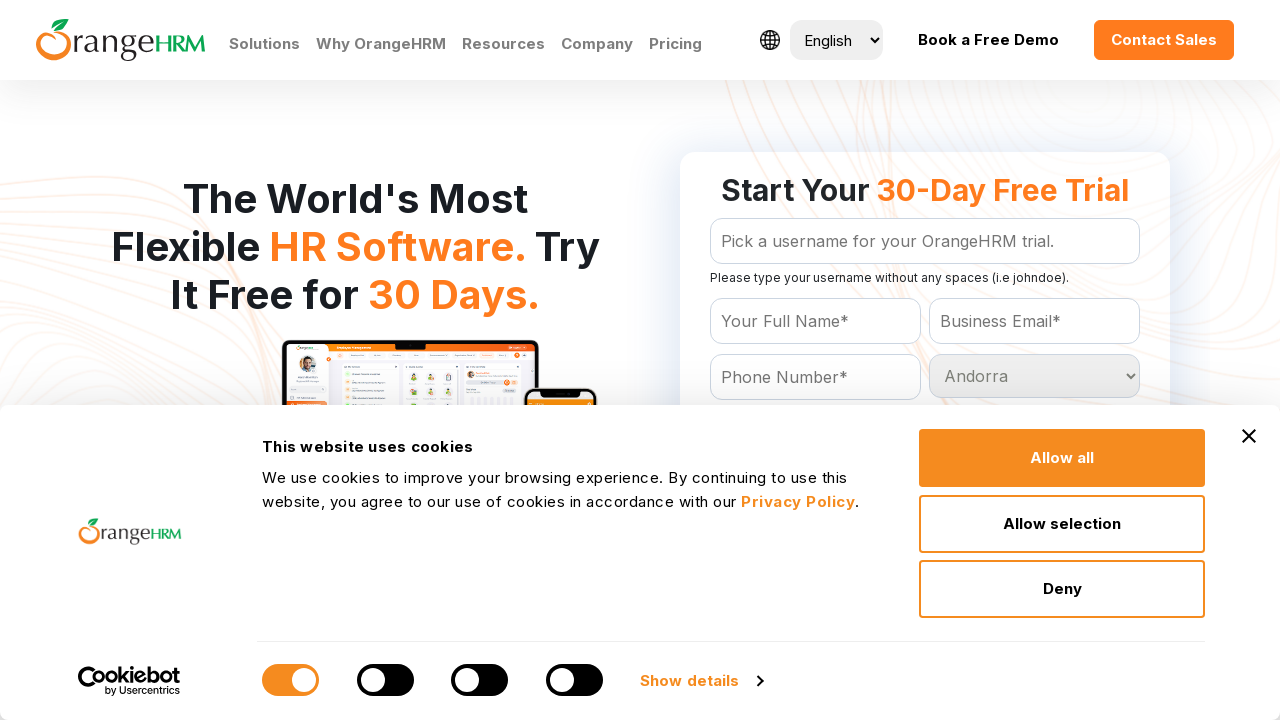